Tests prompt dialog handling by clicking the prompt button, entering text into the prompt, accepting it, and verifying the entered text is displayed on the page.

Starting URL: https://demoqa.com/alerts

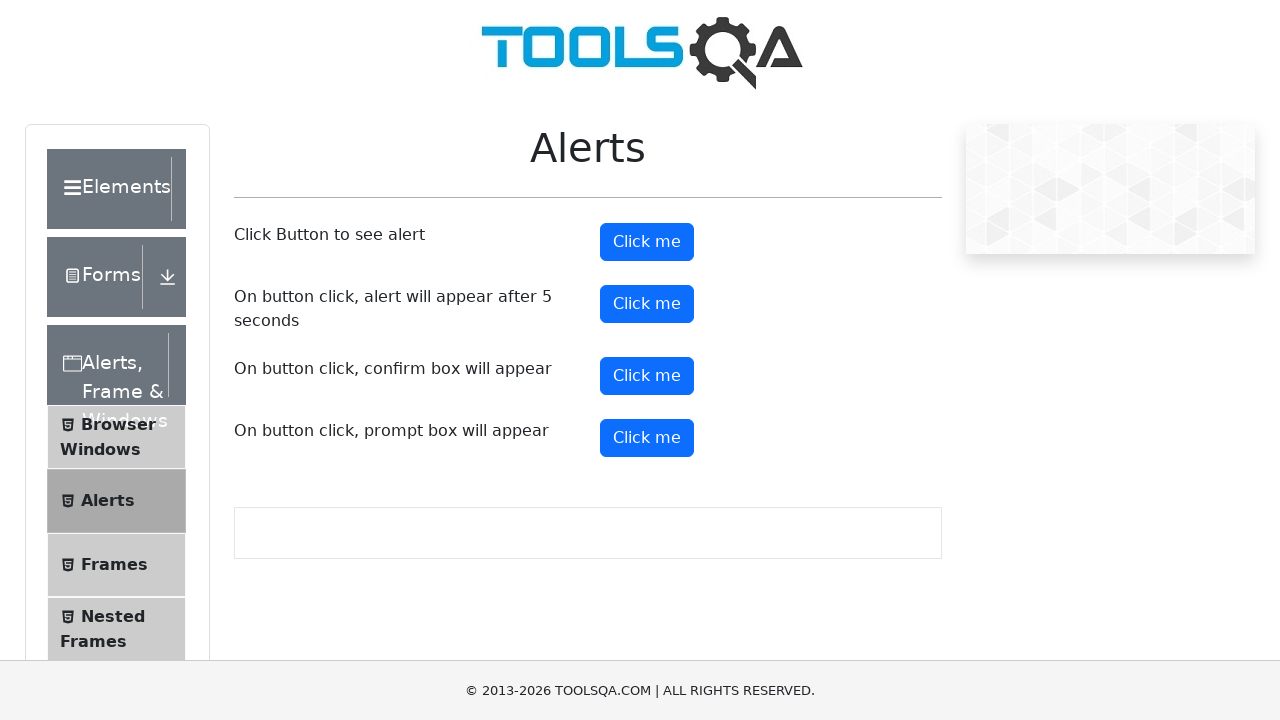

Set up dialog handler to accept prompt with 'Loop Academy'
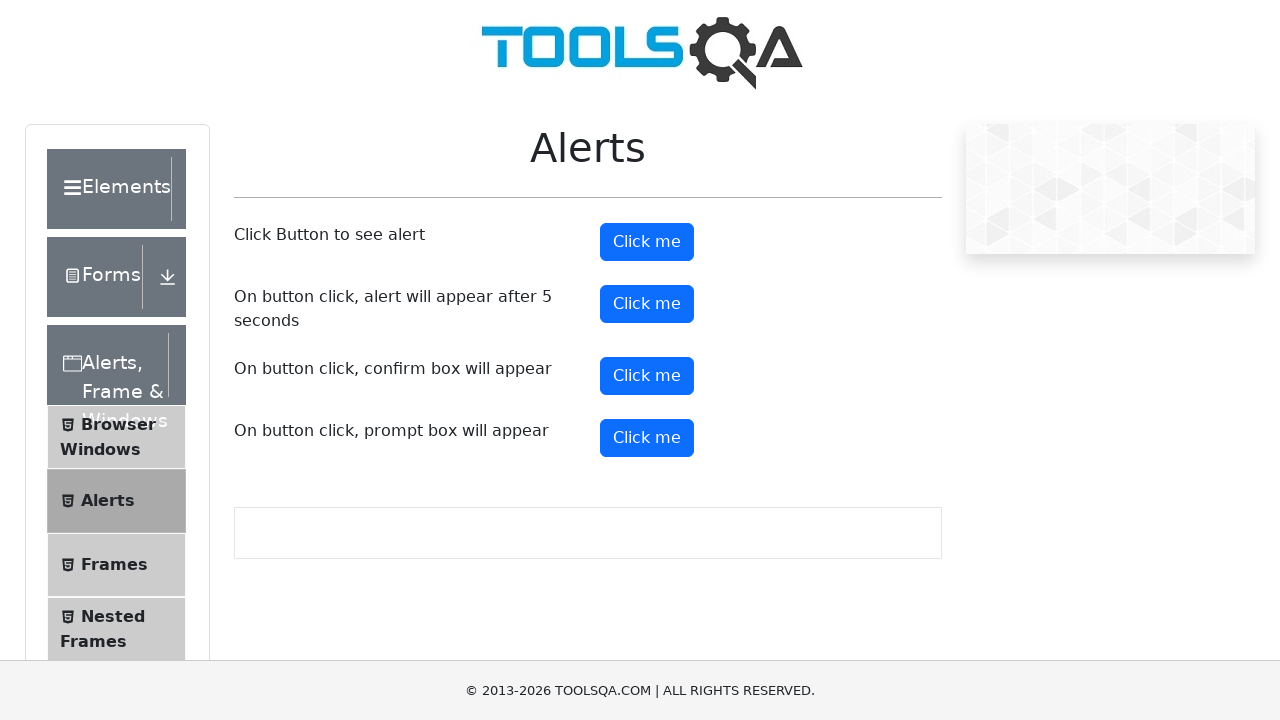

Clicked the prompt button at (647, 438) on xpath=//button[@id='promtButton']
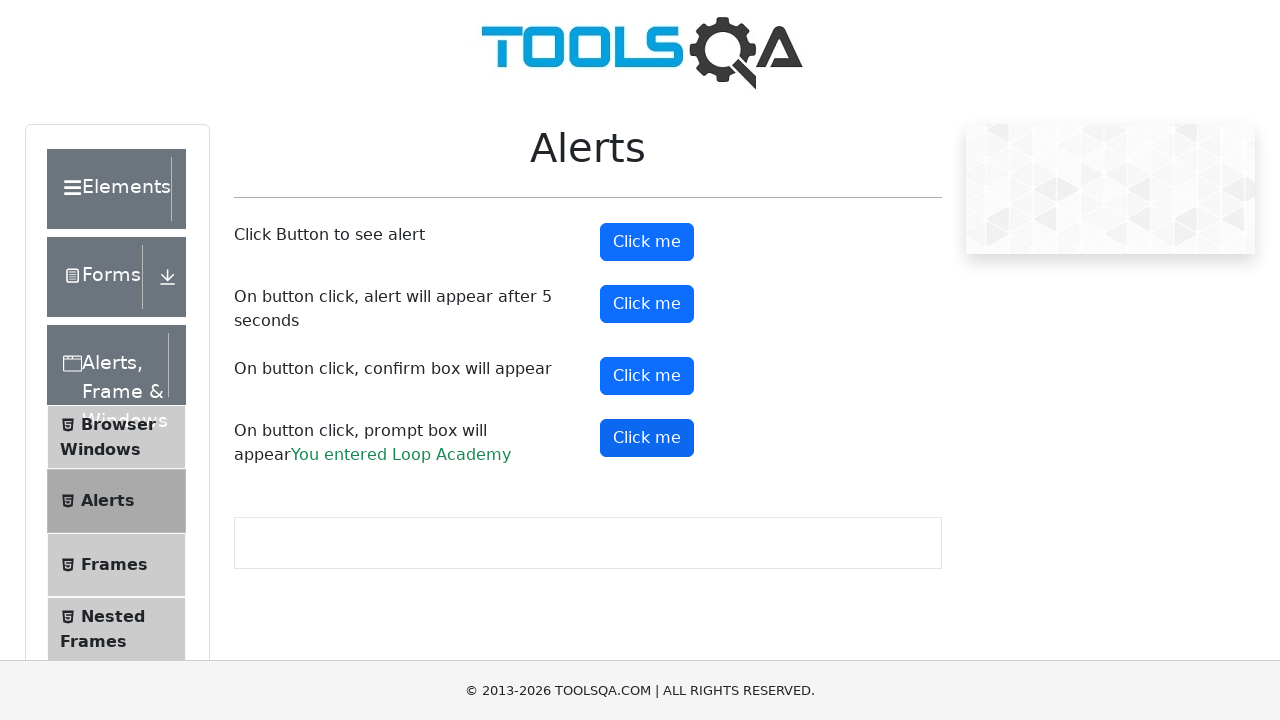

Prompt result element loaded
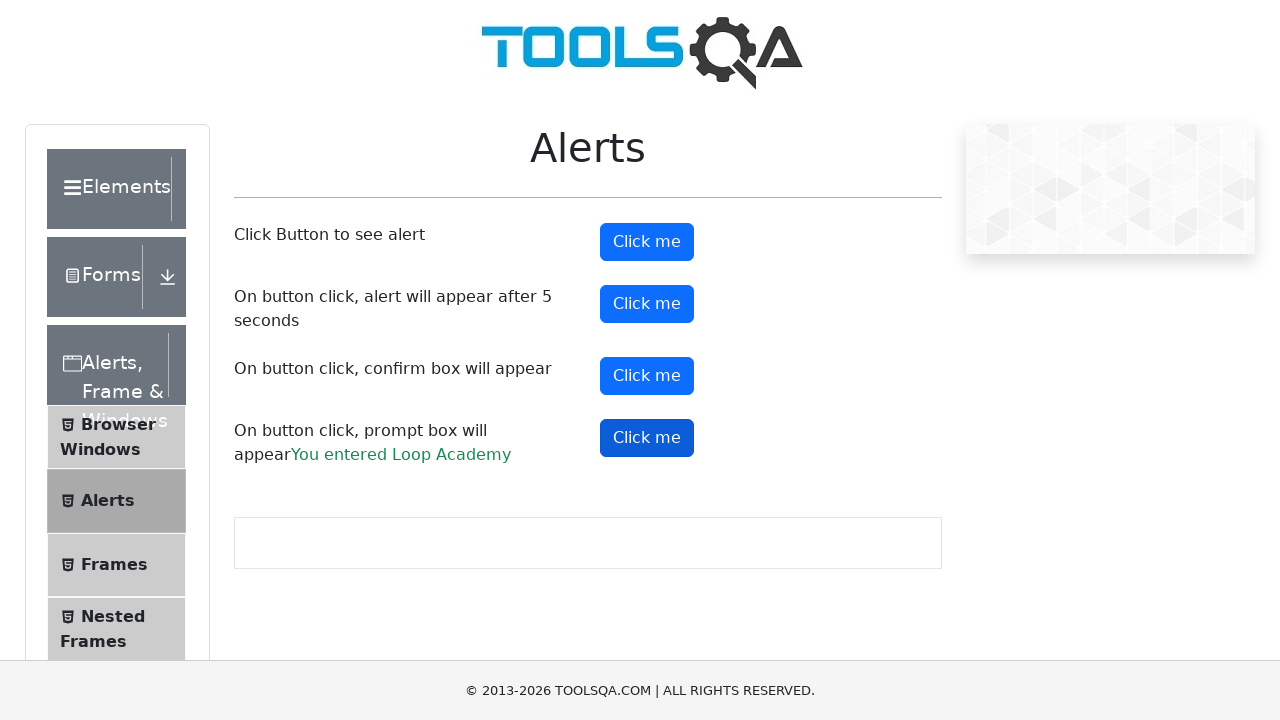

Retrieved prompt result text
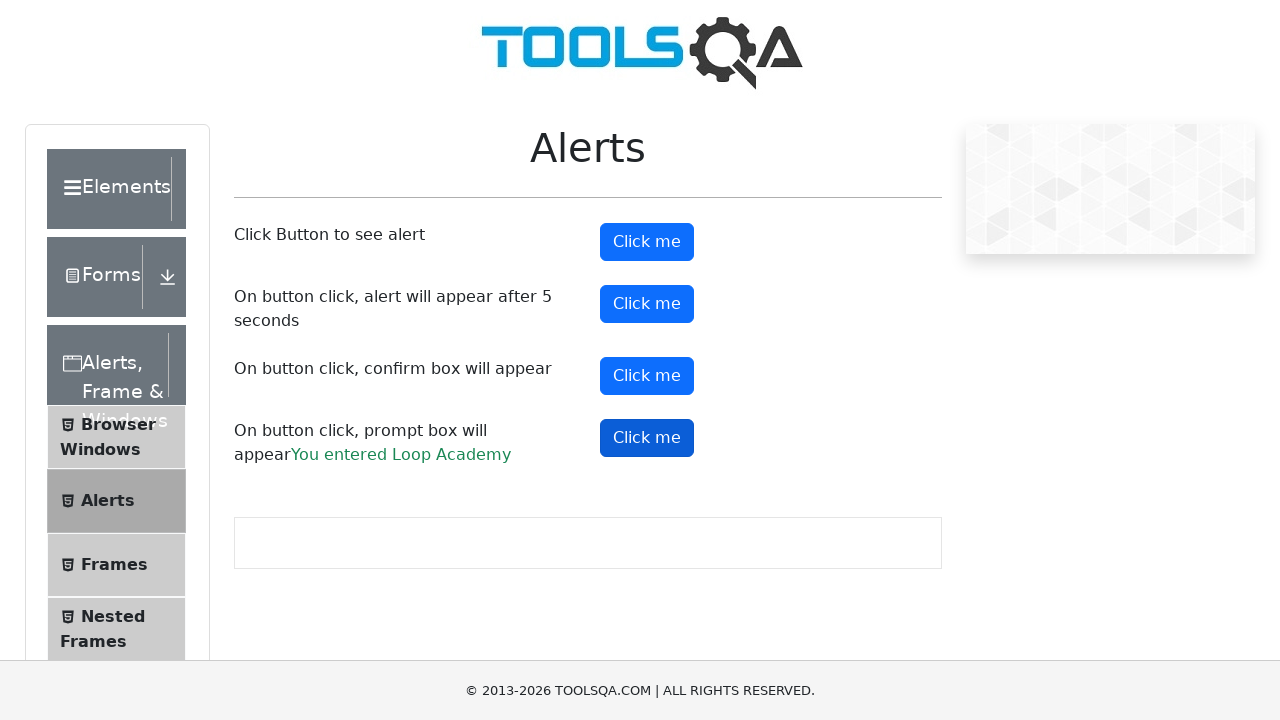

Verified prompt result contains 'You entered Loop Academy'
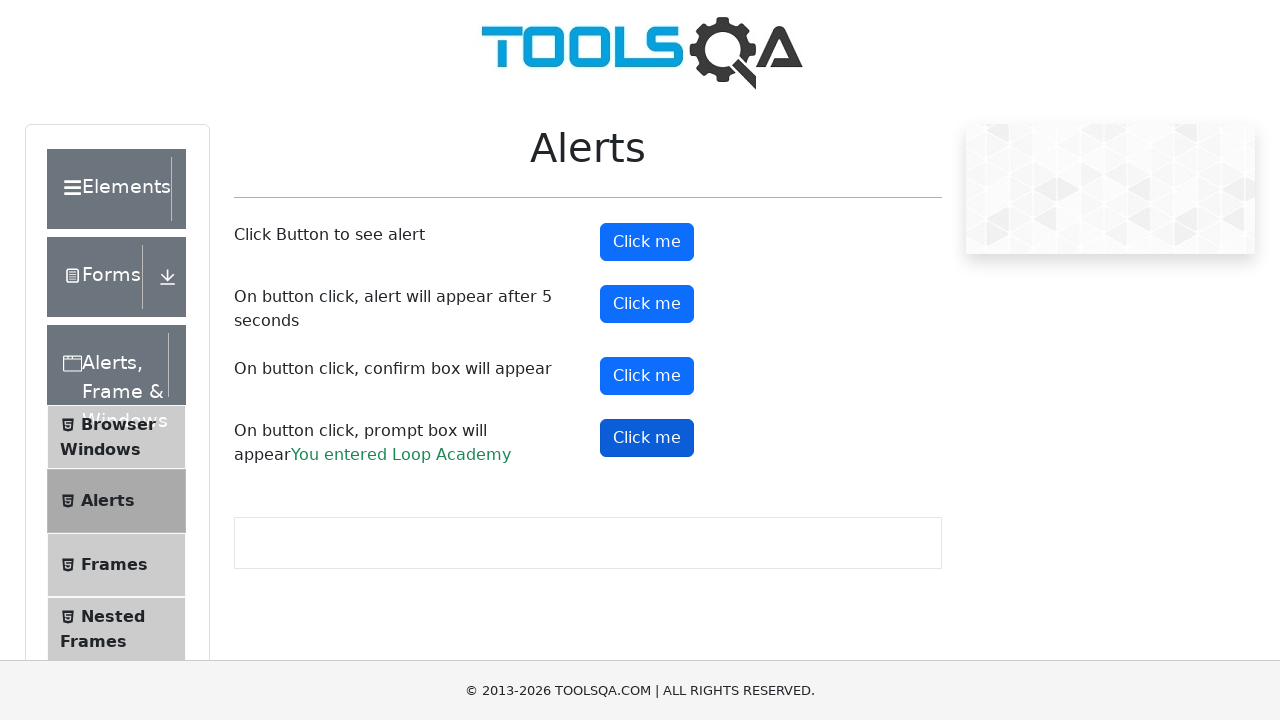

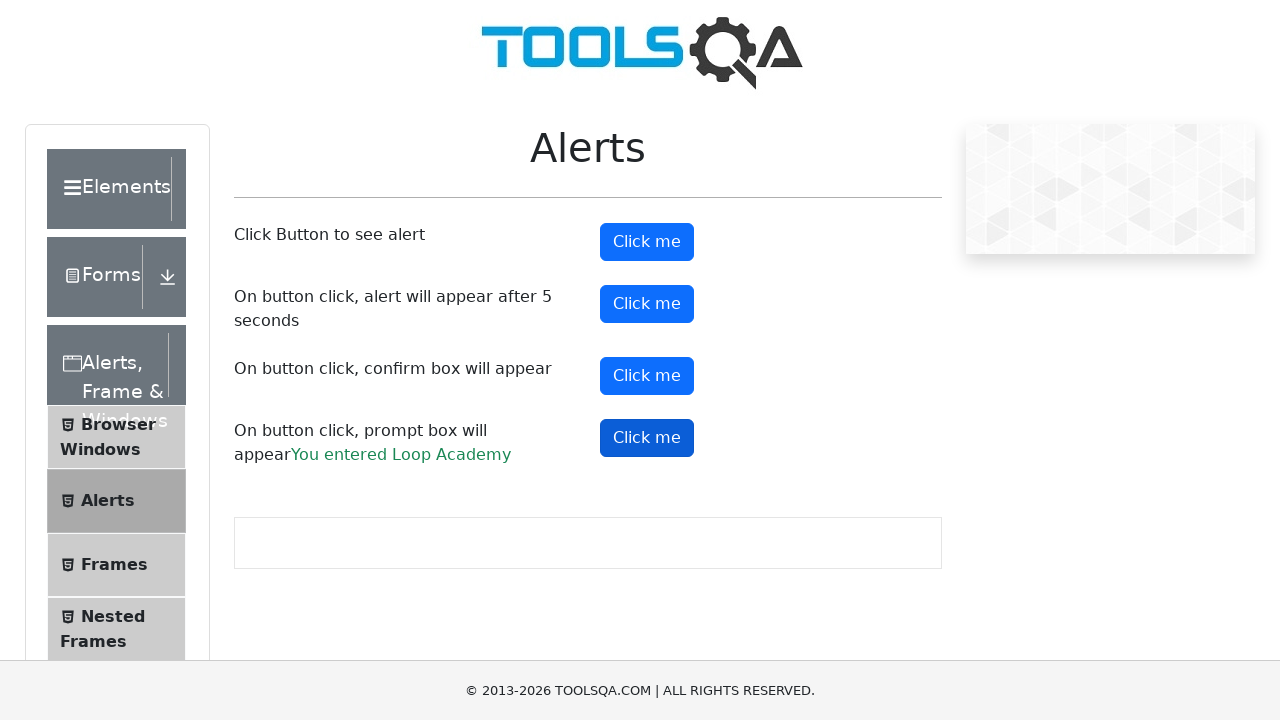